Tests screenshot functionality by verifying element visibility, taking partial and full page screenshots, and confirming element can be hidden

Starting URL: https://rahulshettyacademy.com/AutomationPractice/

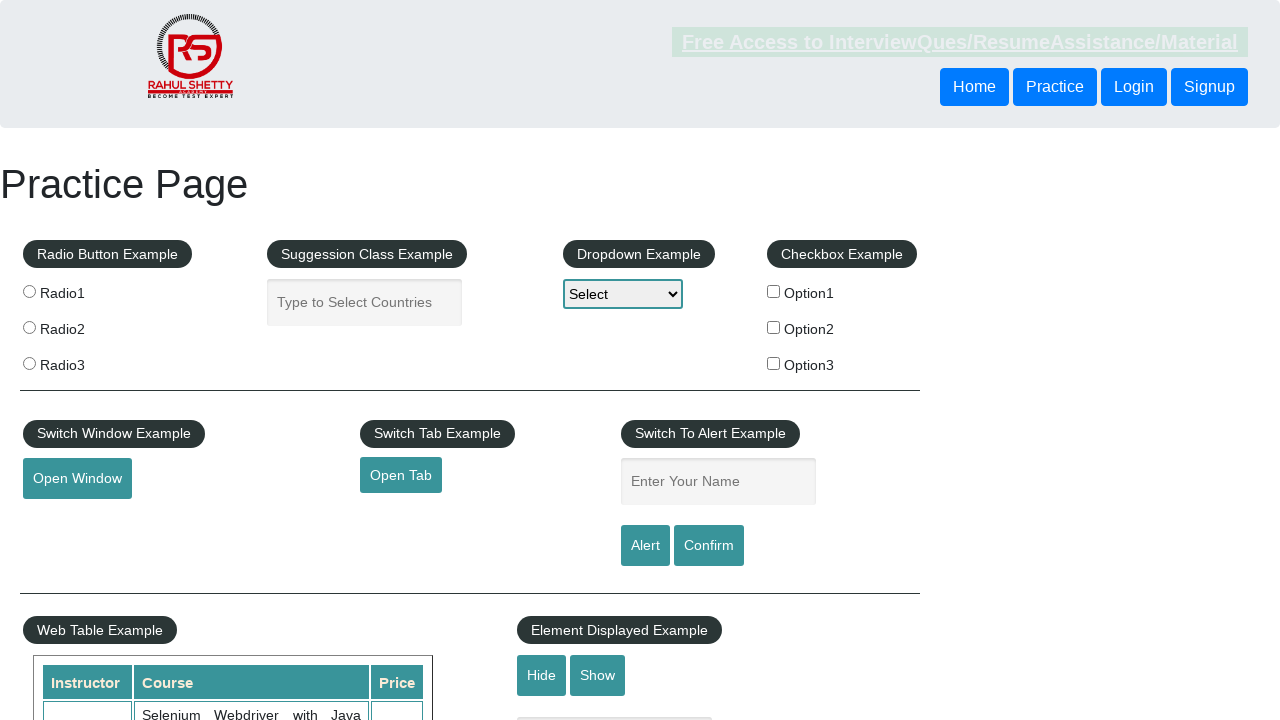

Verified text element is visible
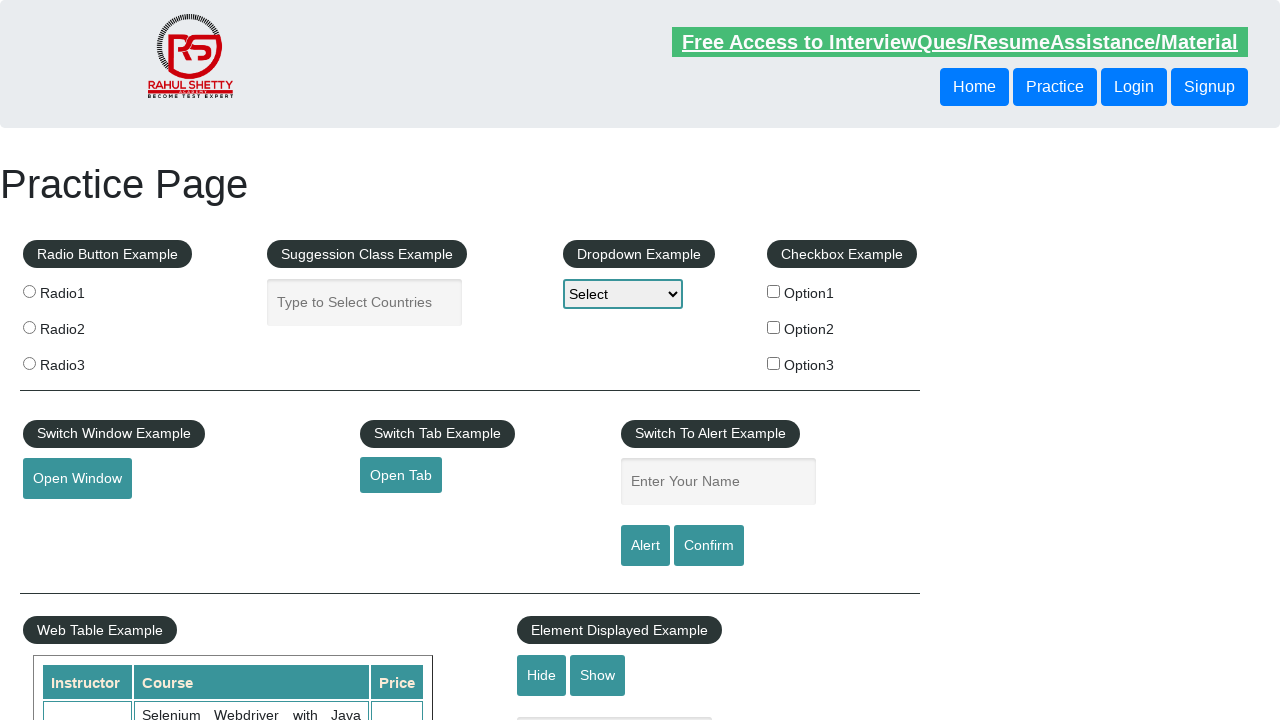

Captured full page screenshot showing visible text element
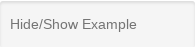

Captured partial screenshot of text element
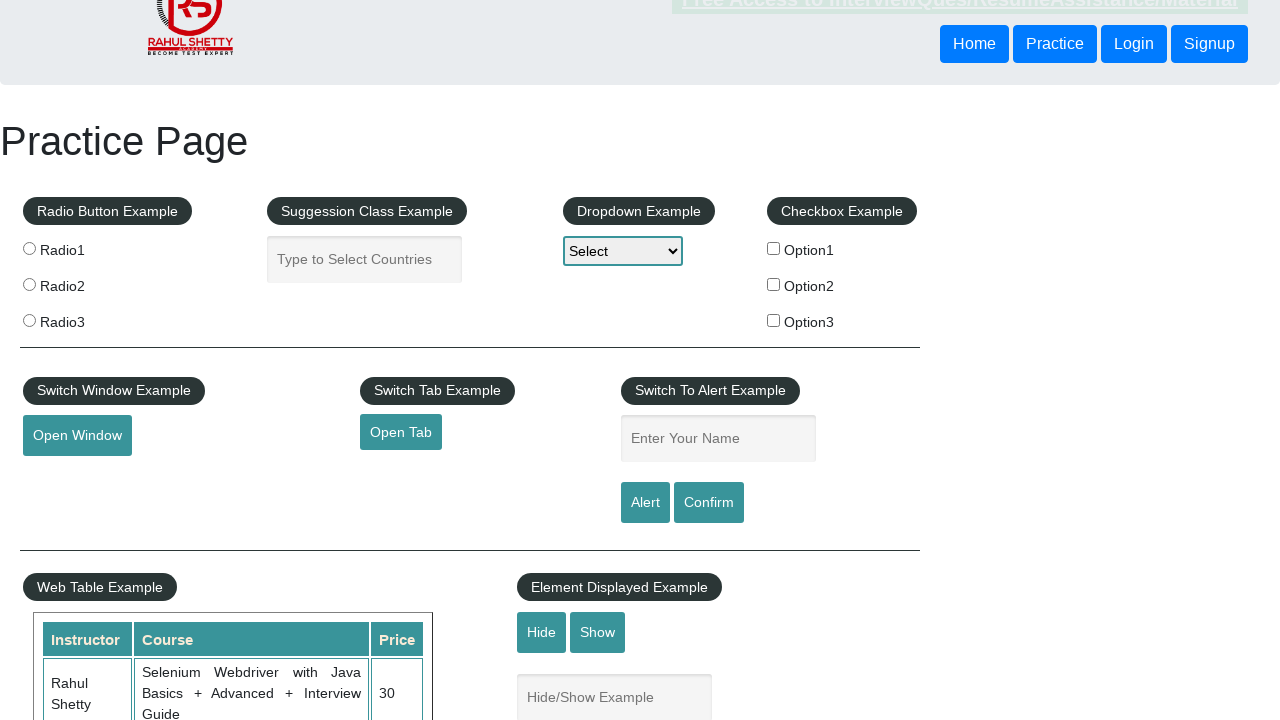

Clicked hide button to hide text element
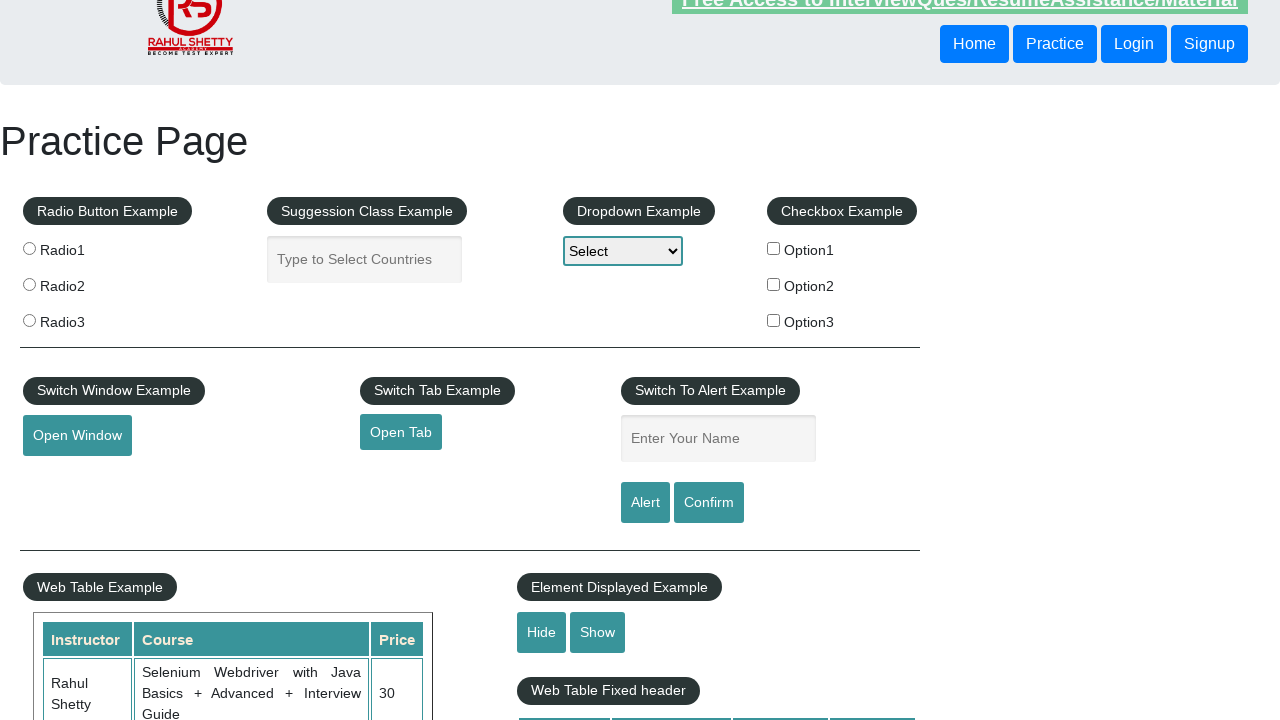

Verified text element is now hidden
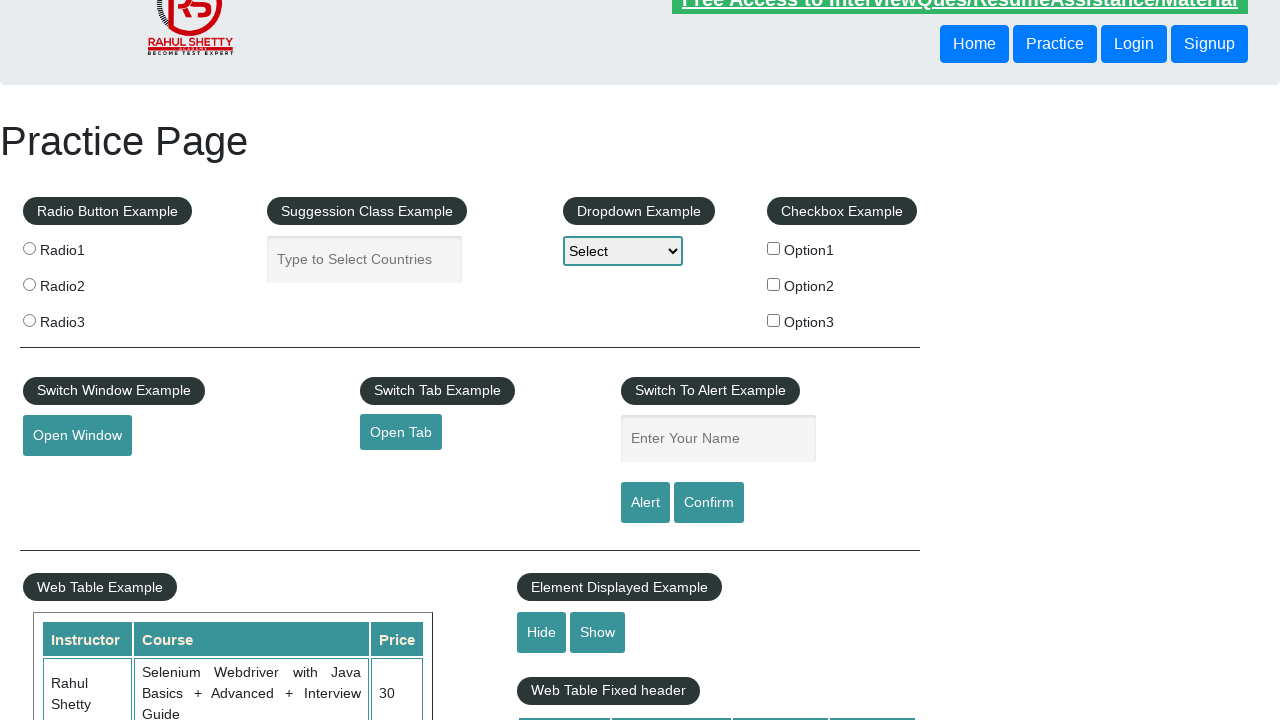

Captured full page screenshot showing hidden text element at (542, 632) on #hide-textbox
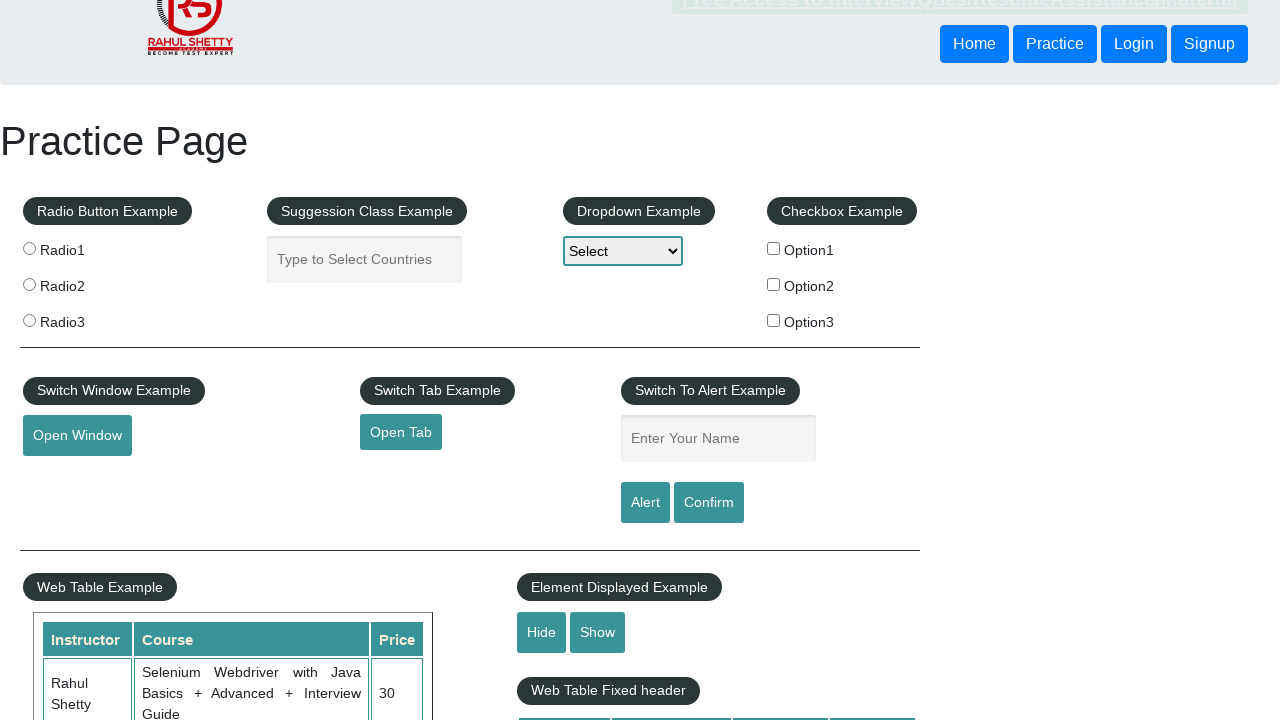

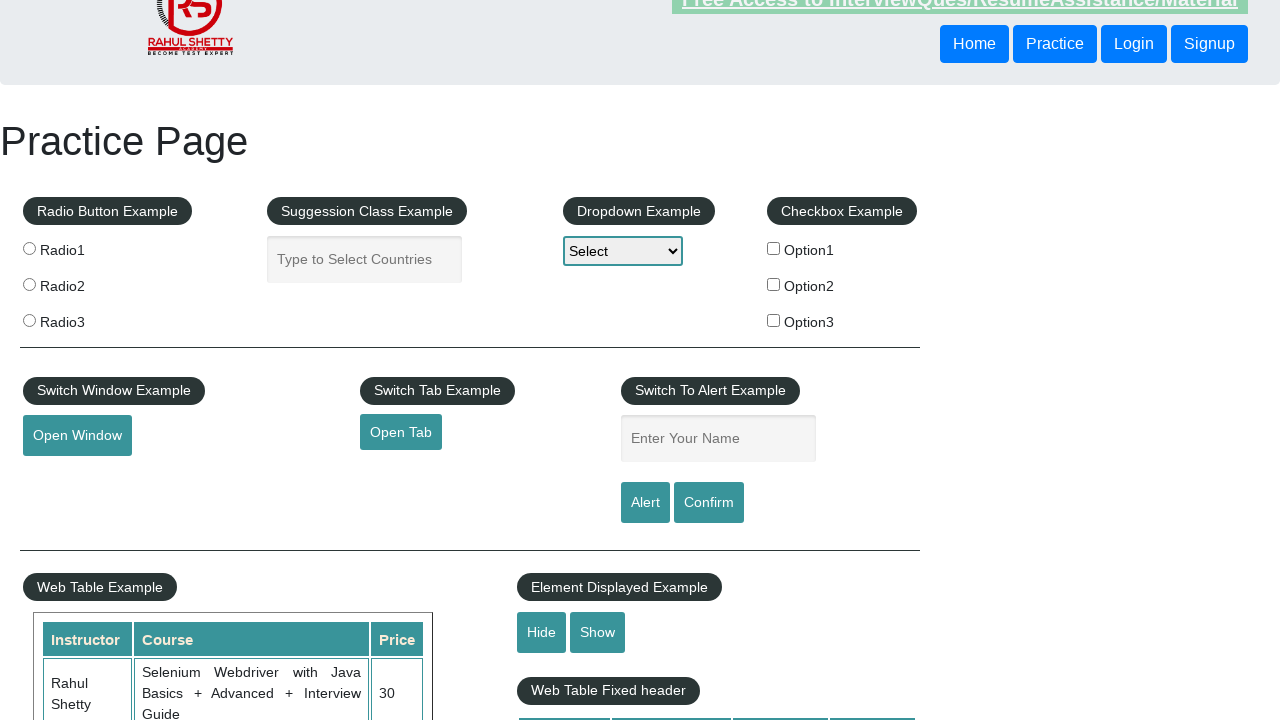